Waits until a paragraph with specific text becomes invisible/hidden on the page

Starting URL: https://kristinek.github.io/site/examples/sync

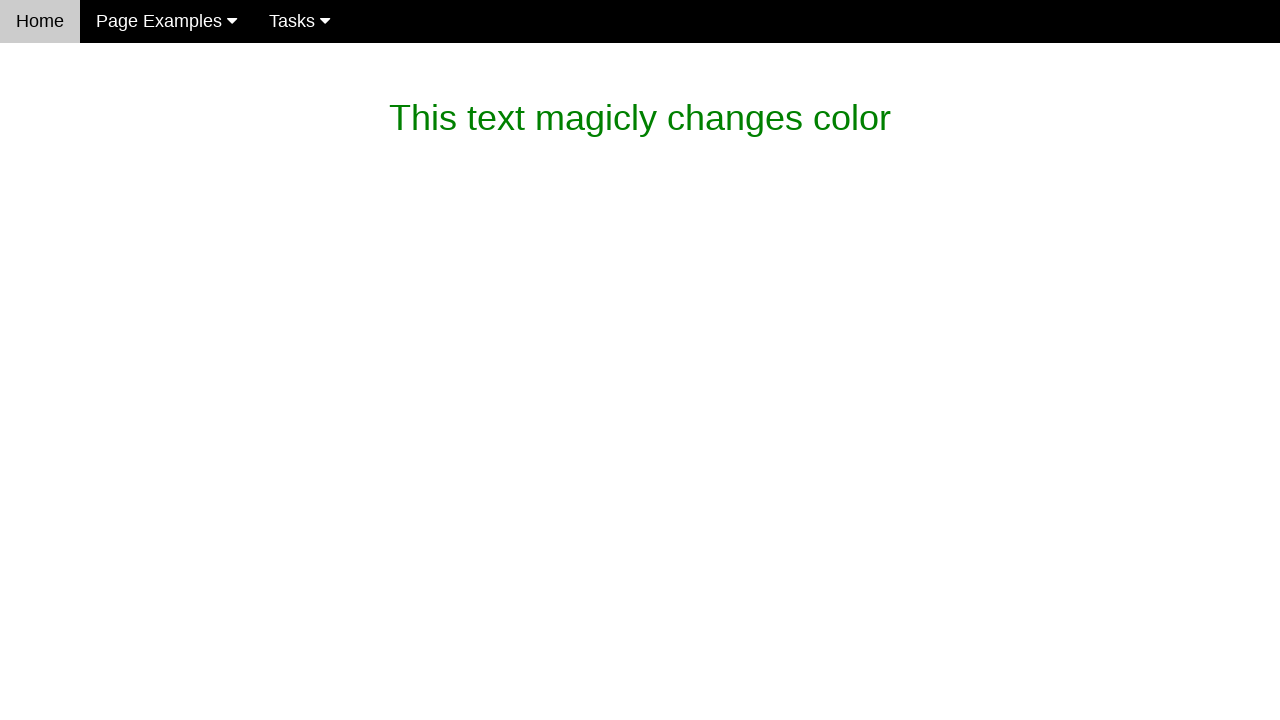

Navigated to https://kristinek.github.io/site/examples/sync
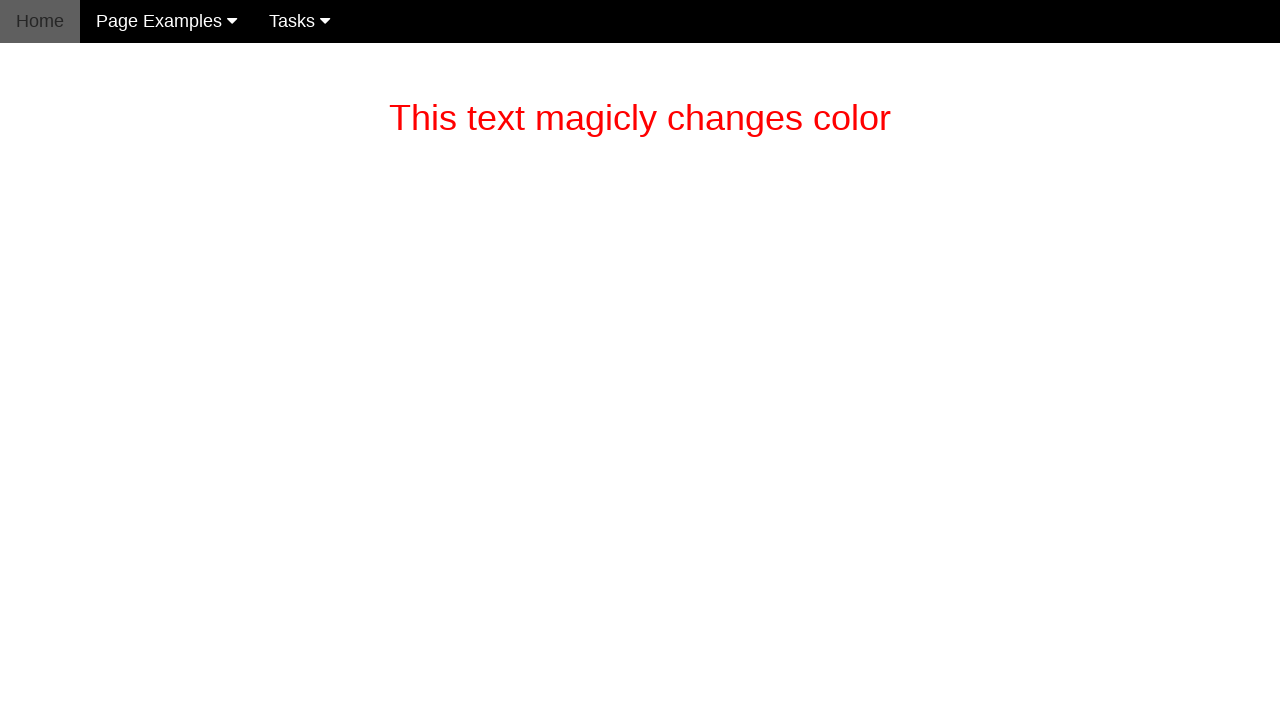

Waited until paragraph with text 'This text magicly changes color' becomes invisible/hidden
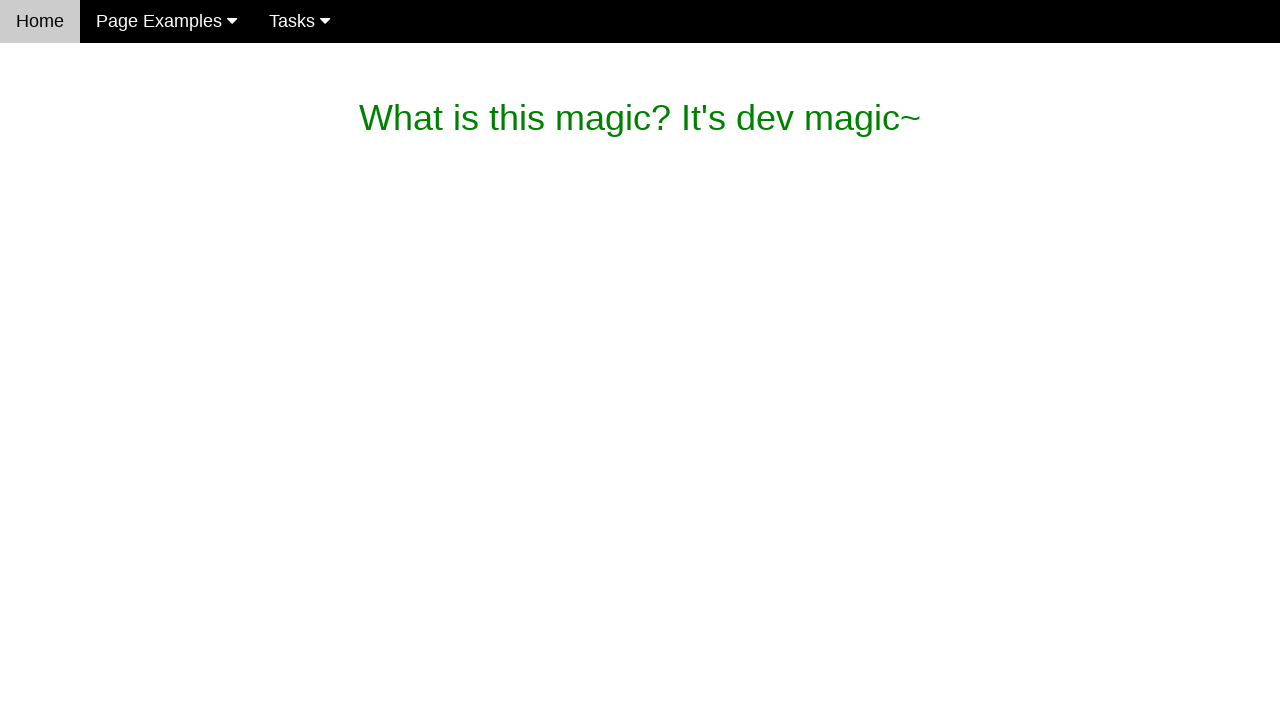

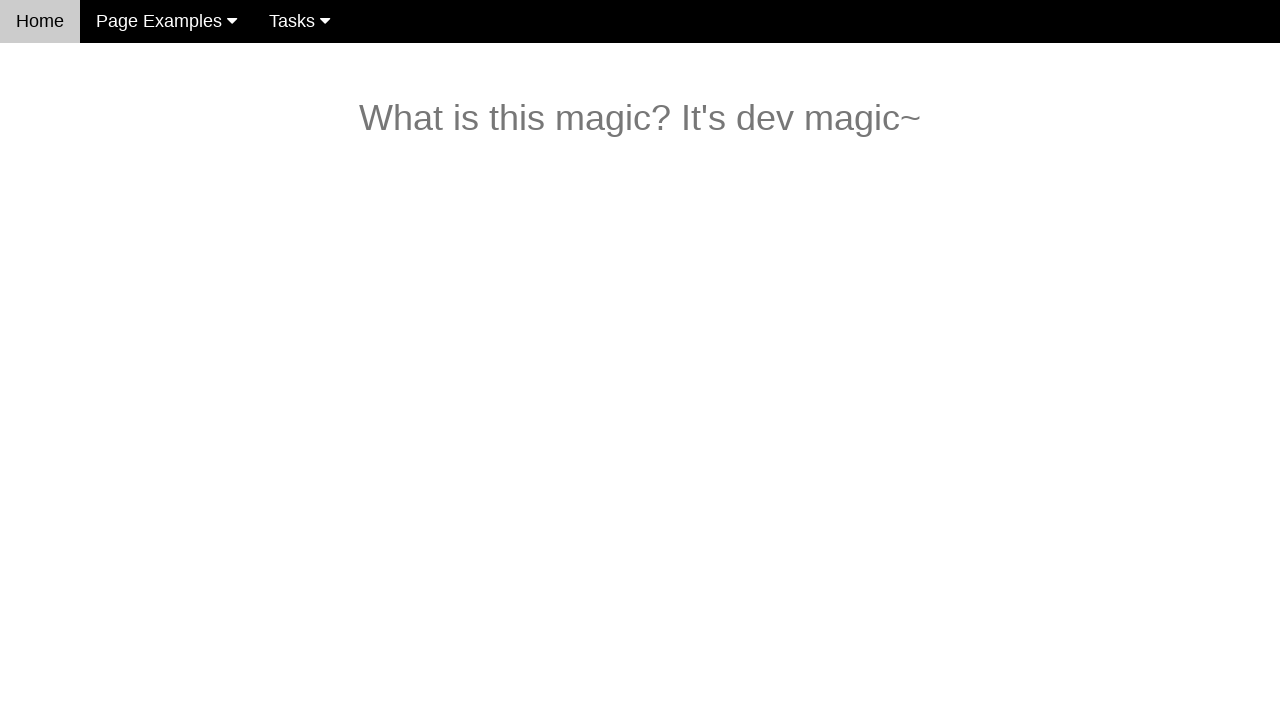